Opens a link in a new tab using keyboard shortcut, switches to the new tab, and fills a text field

Starting URL: https://bonigarcia.dev/selenium-webdriver-java/

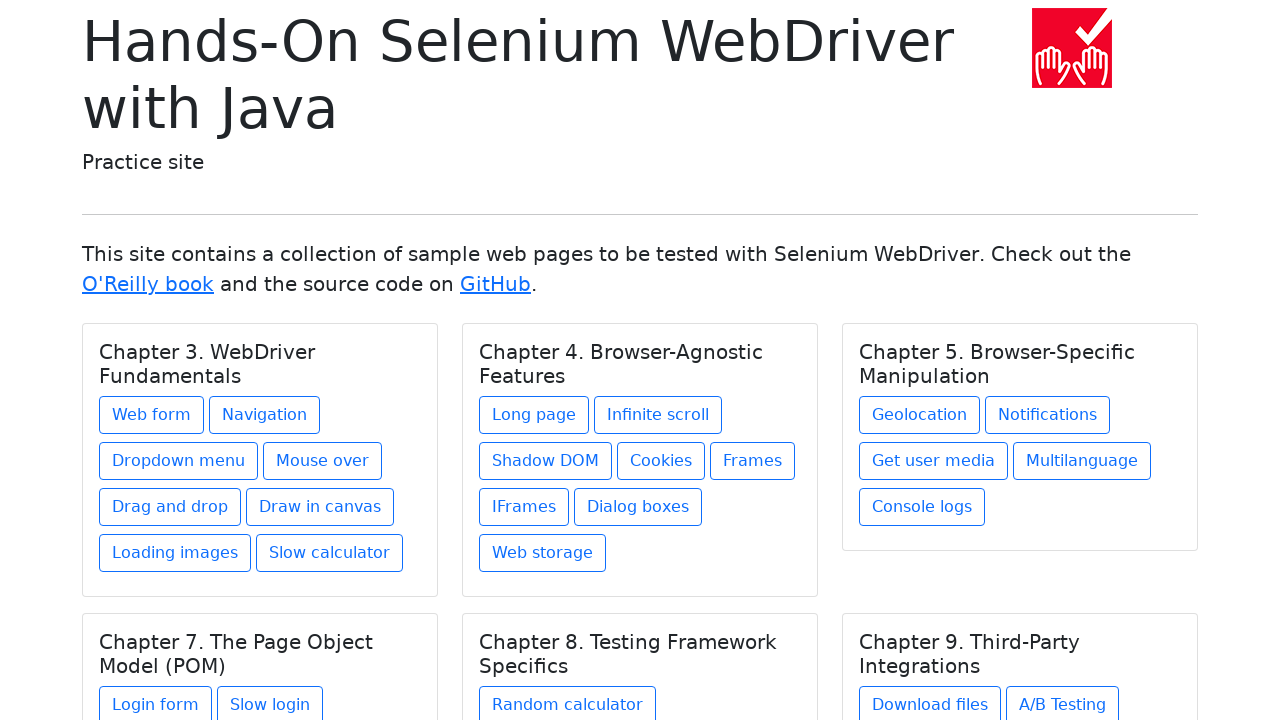

Clicked 'Web form' link with Ctrl/Cmd modifier to open in new tab at (152, 415) on a:has-text('Web form')
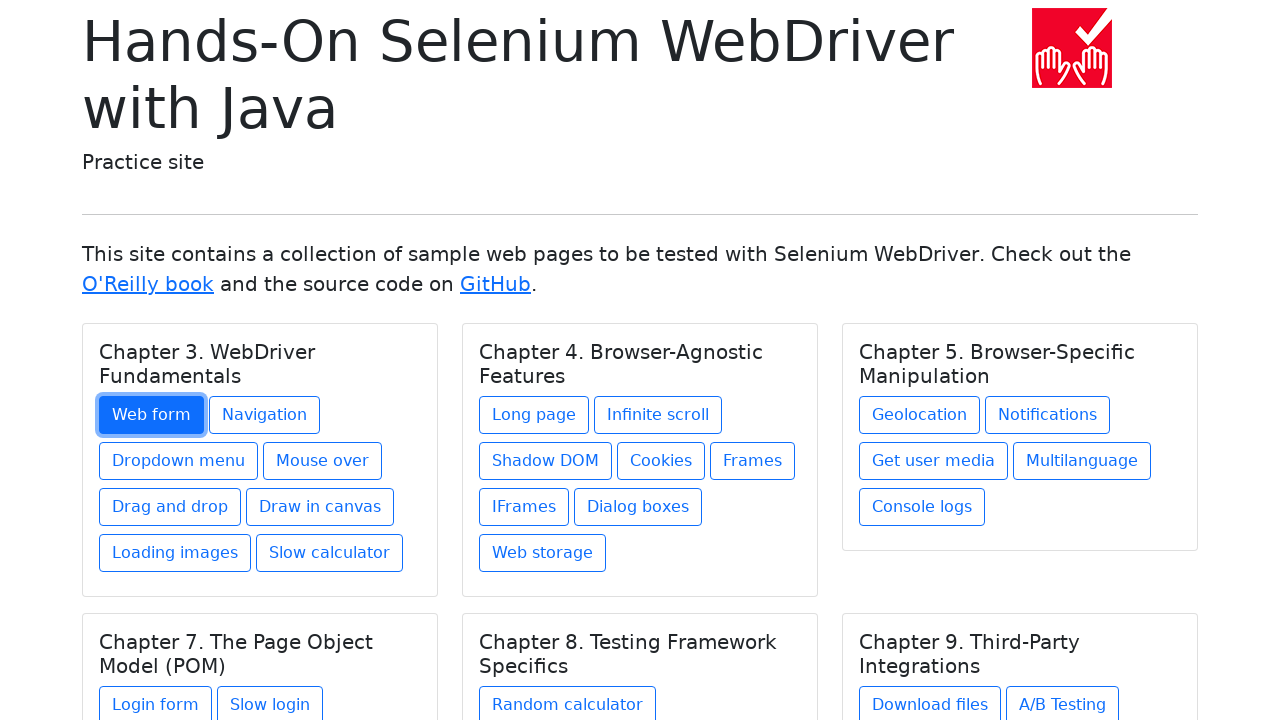

New tab loaded successfully
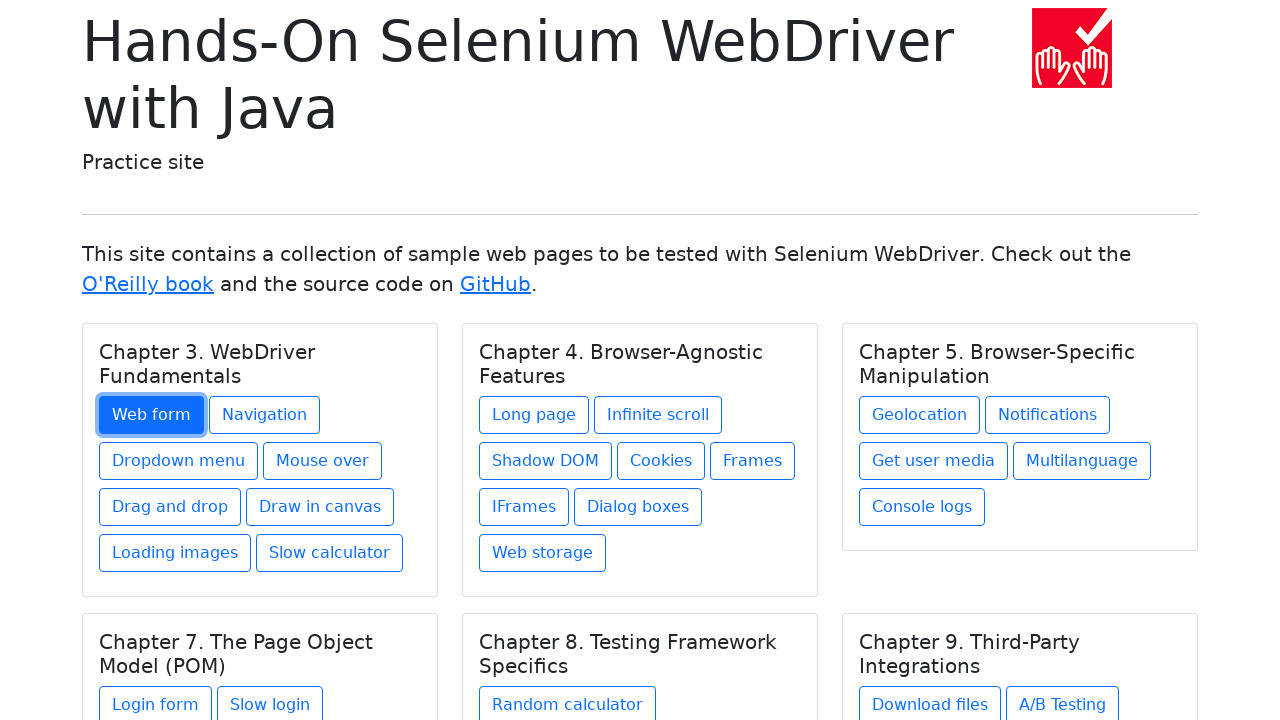

Switched to new tab
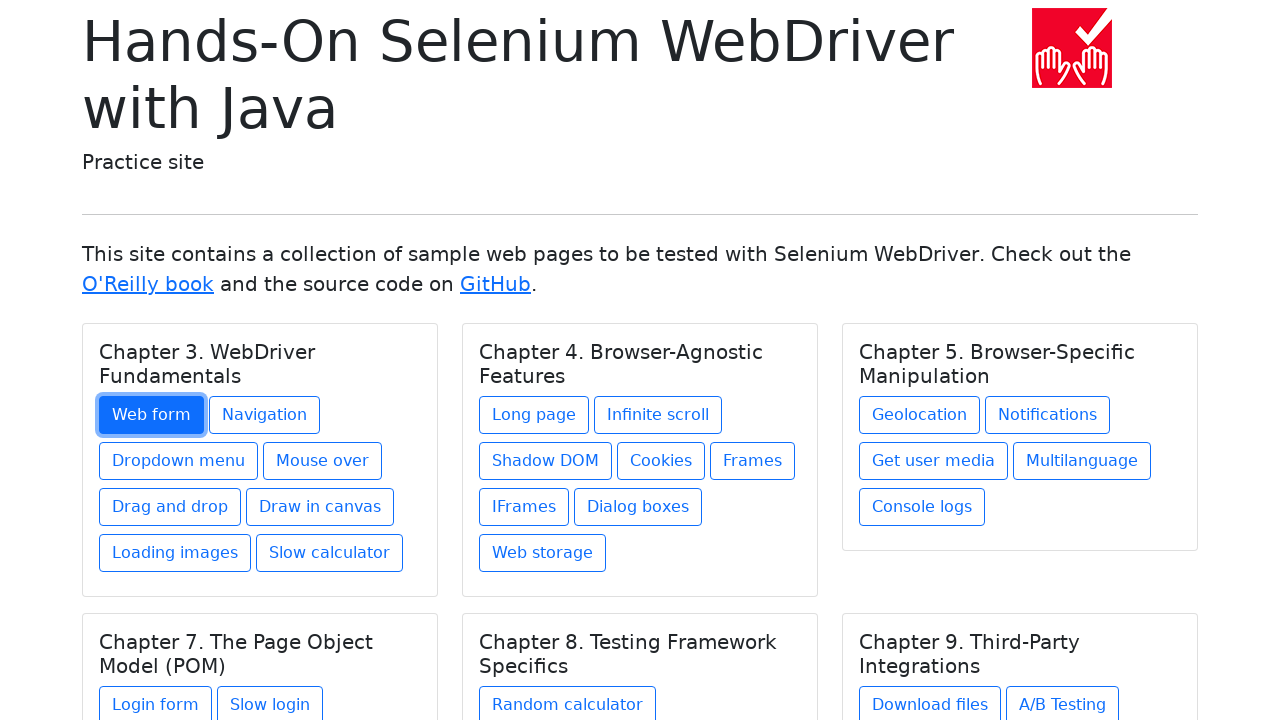

Filled text field with 'Prathamesh' on new tab on #my-text-id
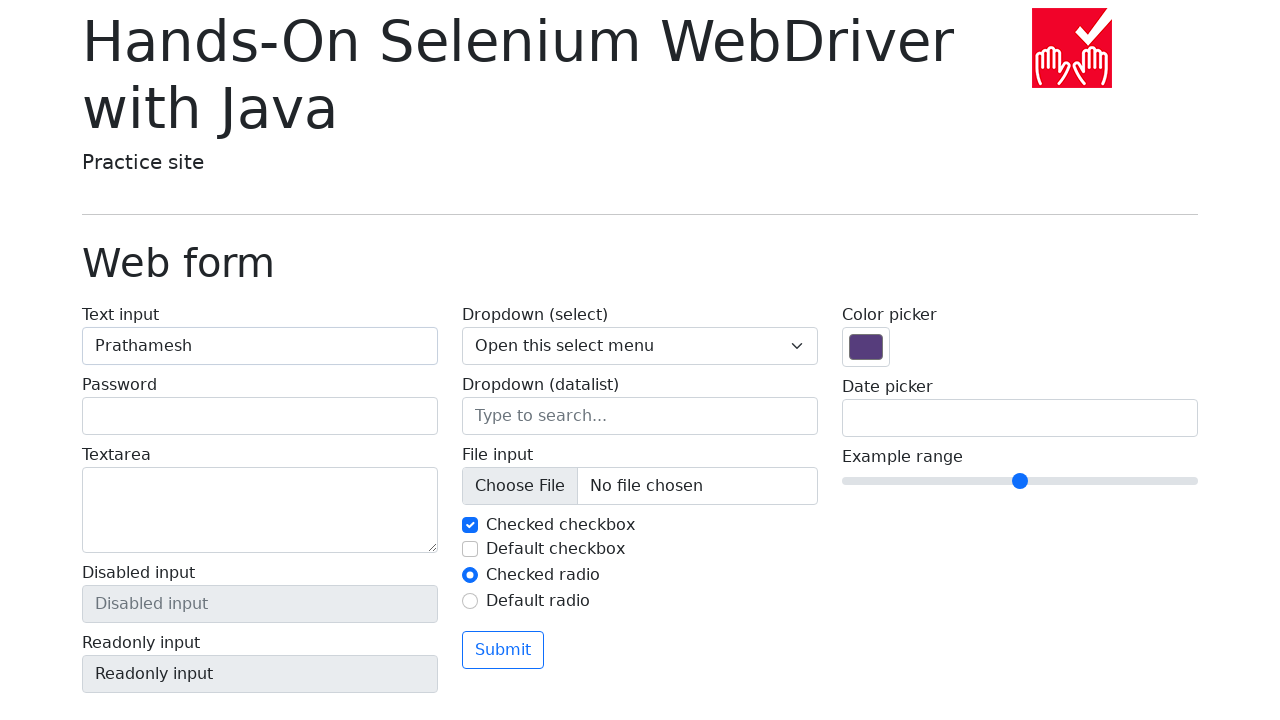

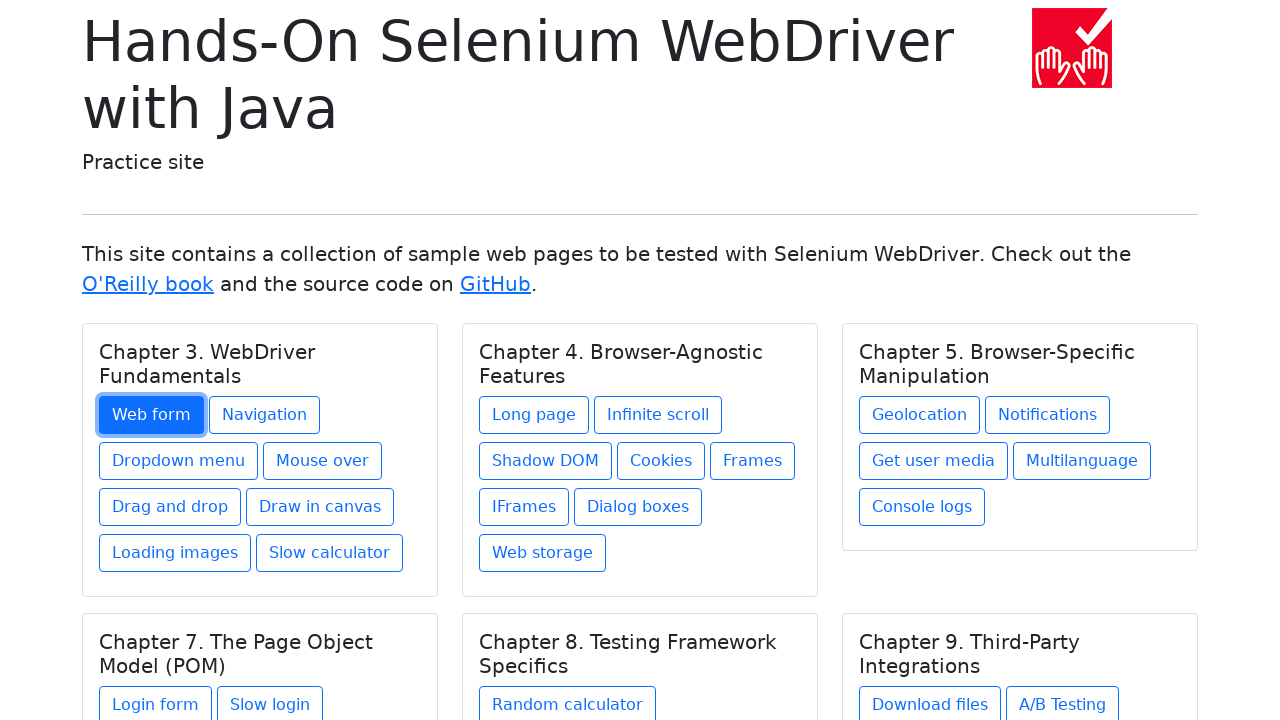